Tests form validation by submitting an address with an invalid postal code (4 digits instead of 5) and verifies that the postal code error is displayed while the address error is not

Starting URL: https://elenarivero.github.io/ejercicio1/index.html

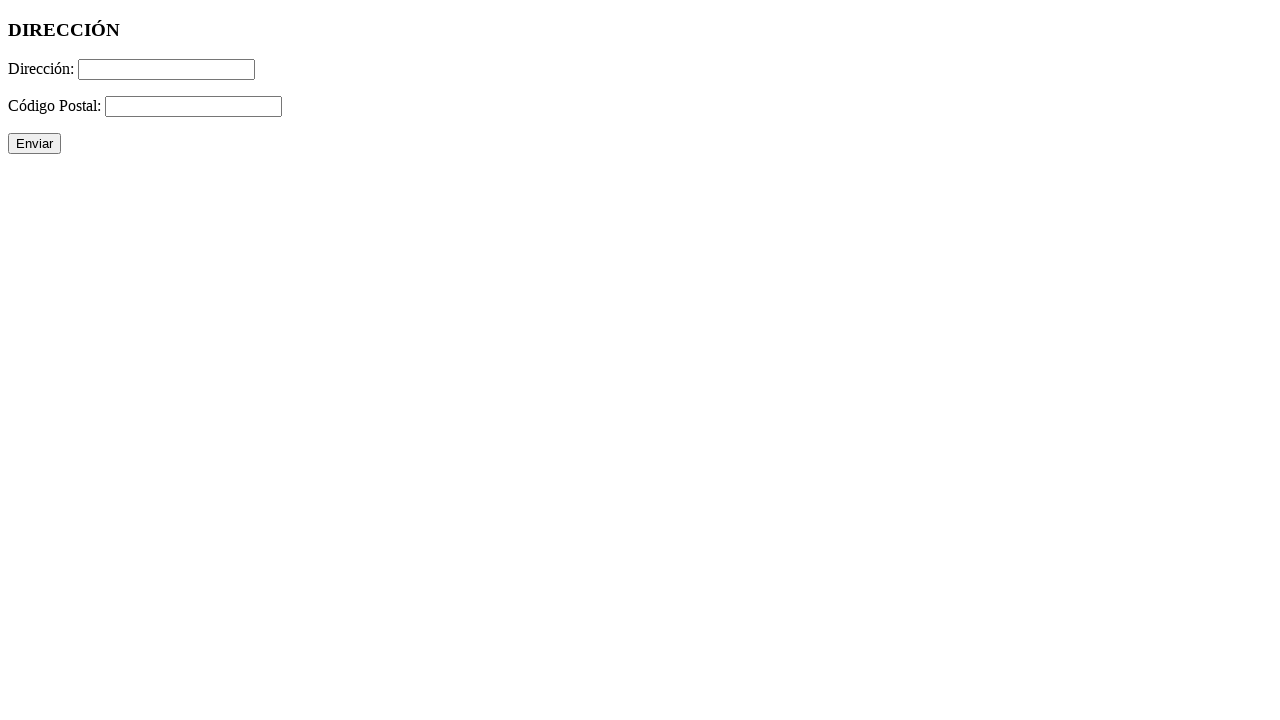

Navigated to form page
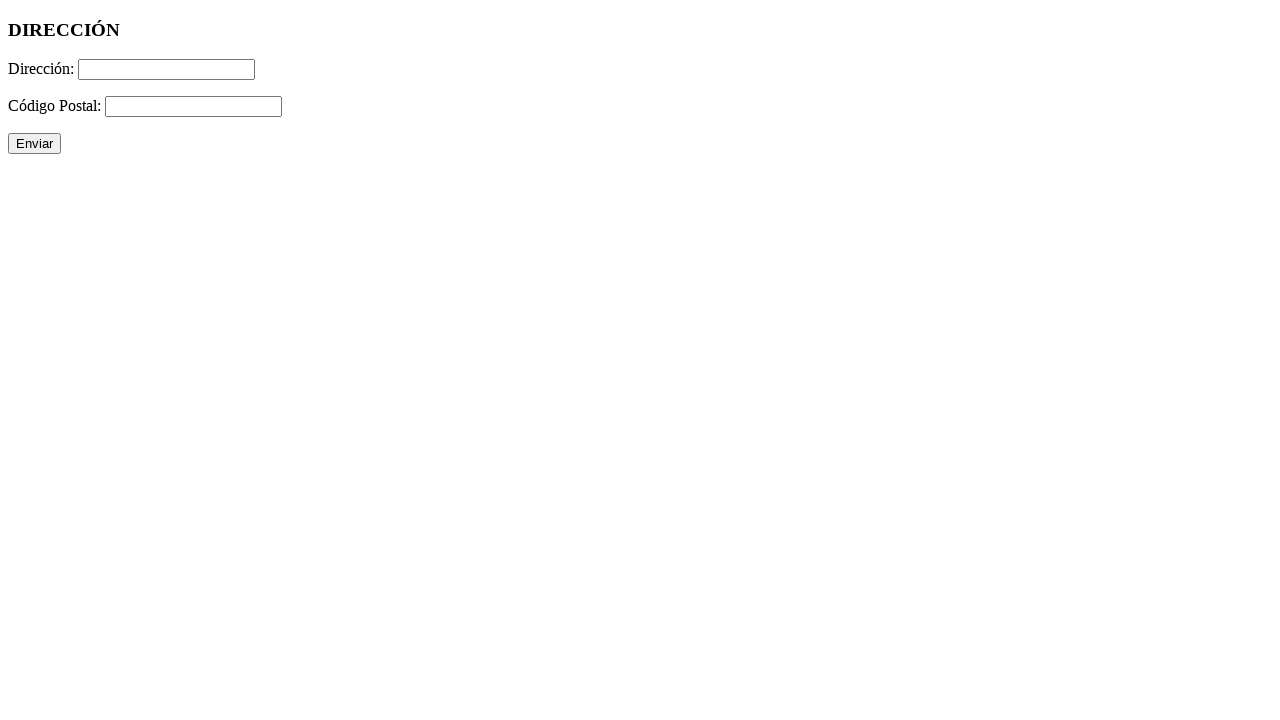

Filled address field with 'Calle inventada' on #direccion
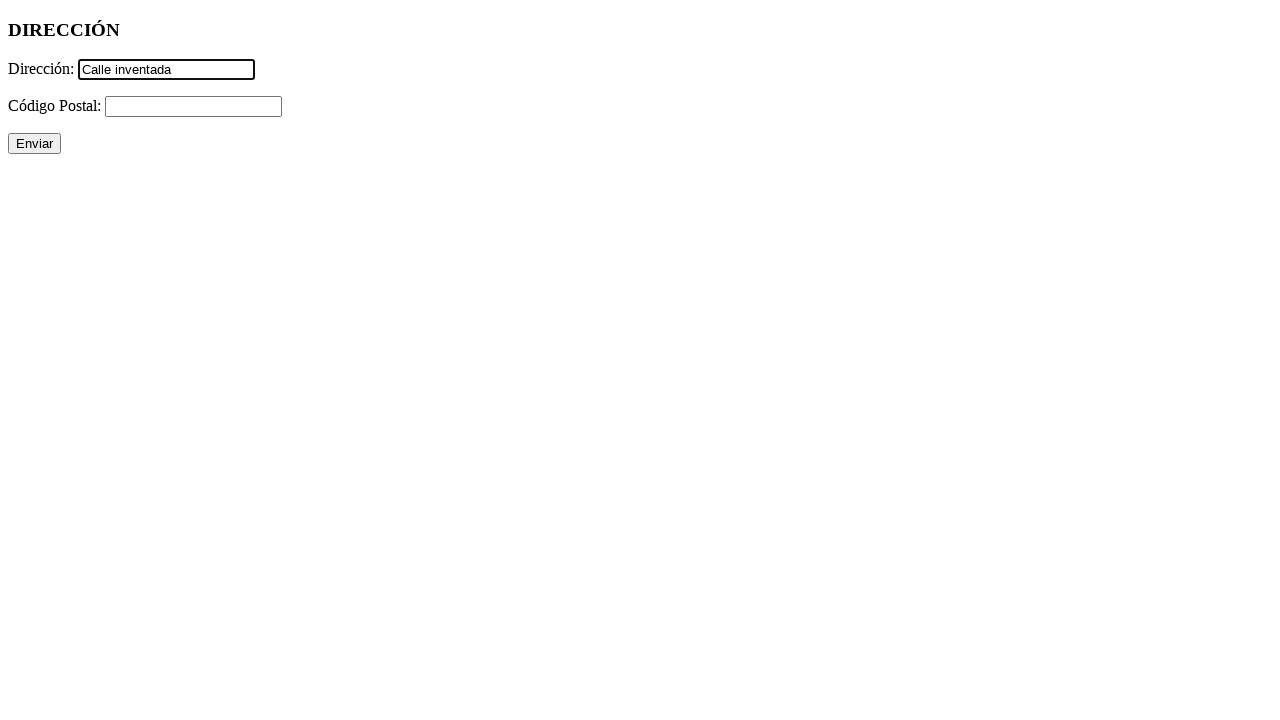

Filled postal code field with invalid value '1234' (4 digits instead of 5) on #cp
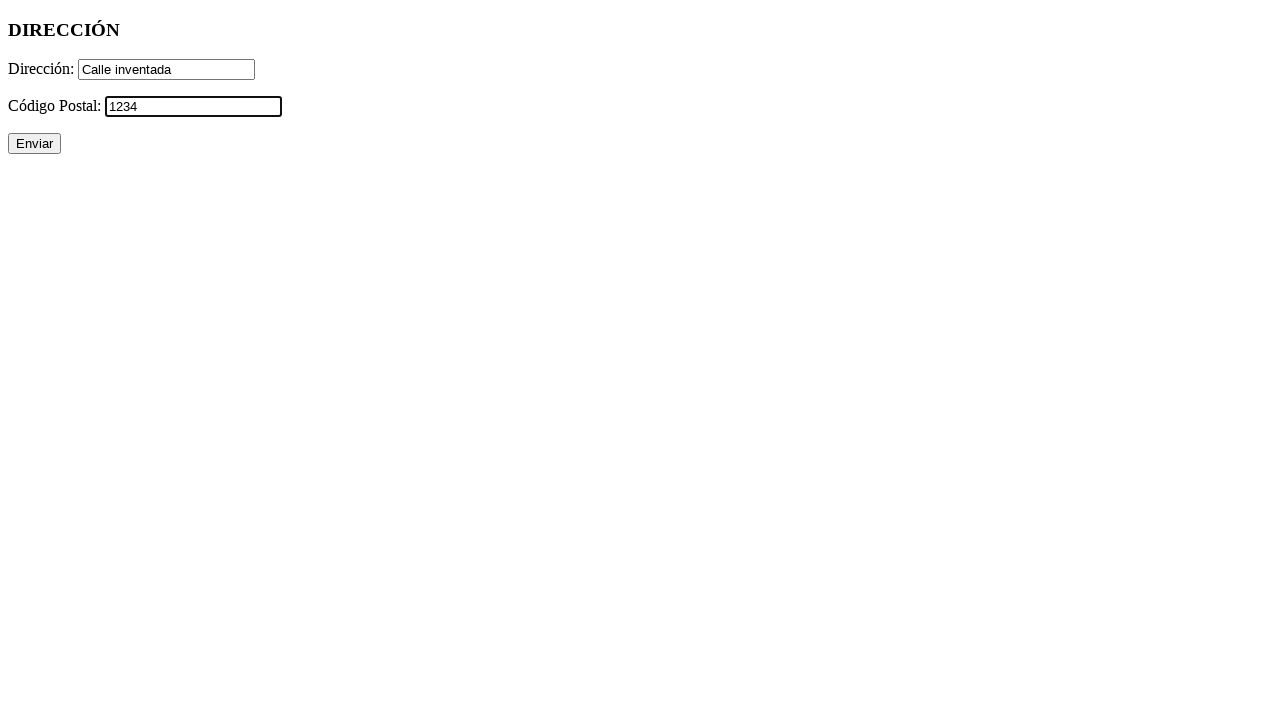

Clicked submit button to validate form at (34, 144) on #enviar
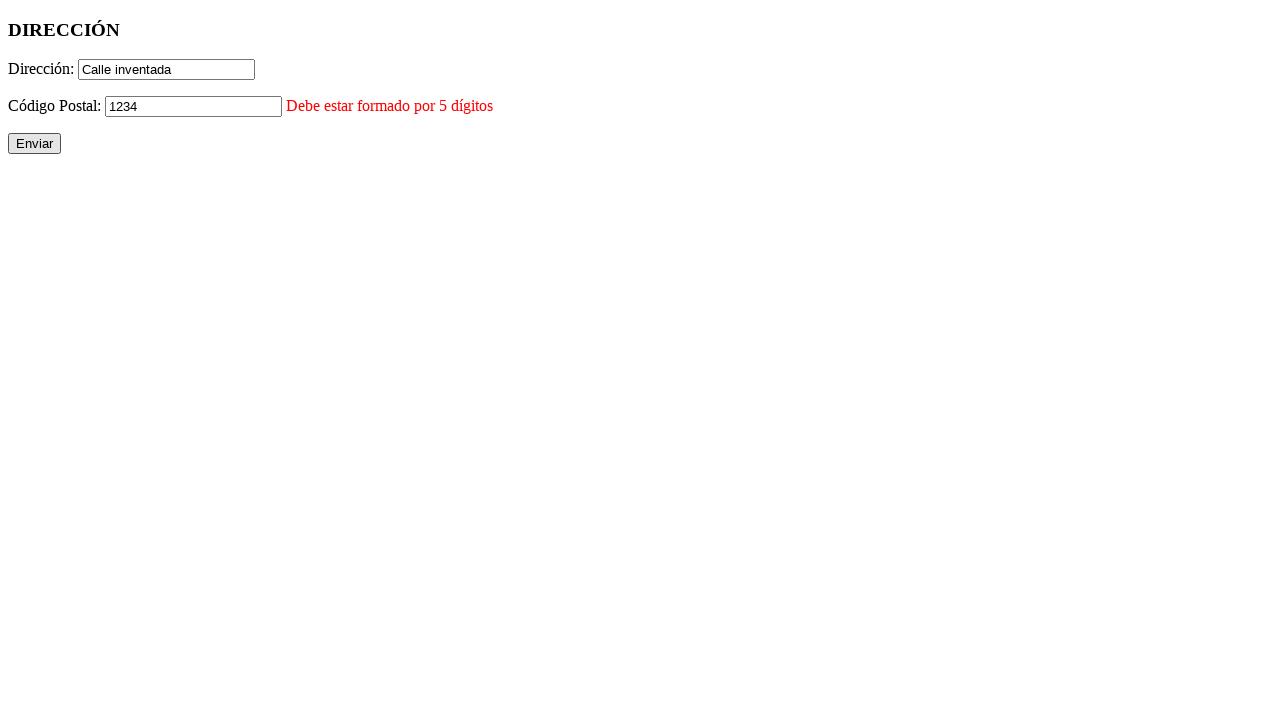

Postal code error message is displayed
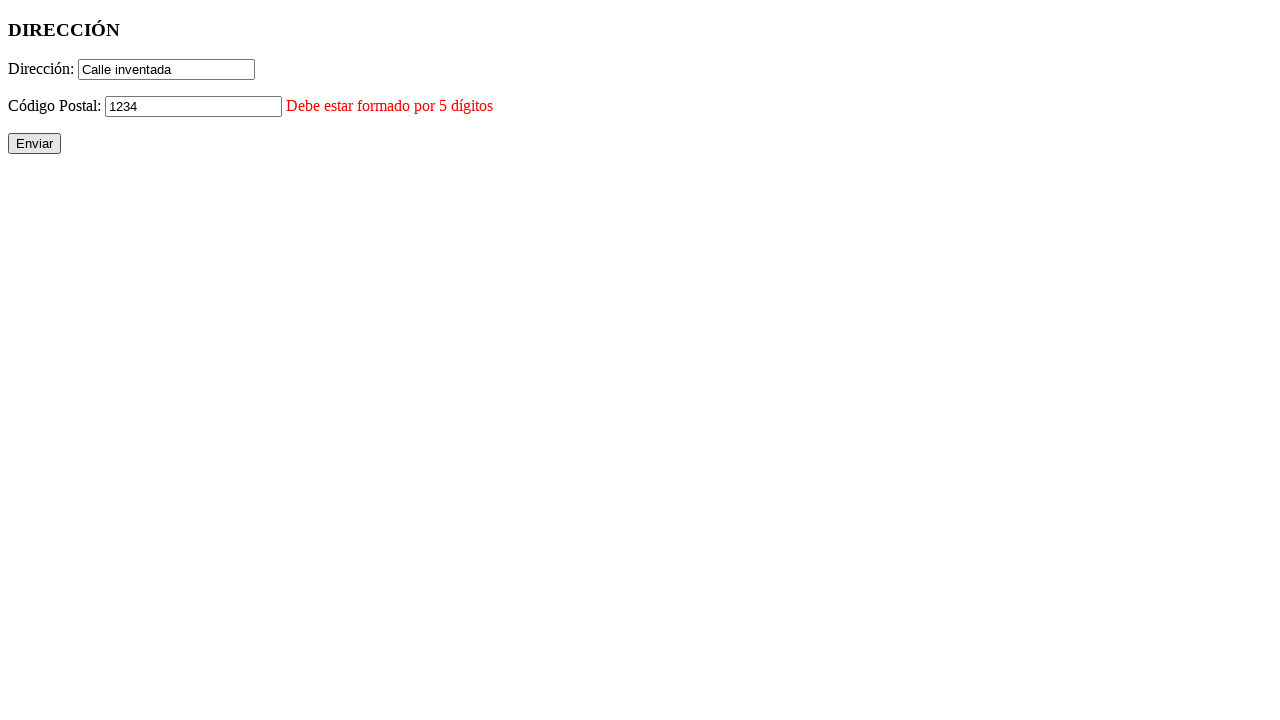

Verified that address error is not displayed
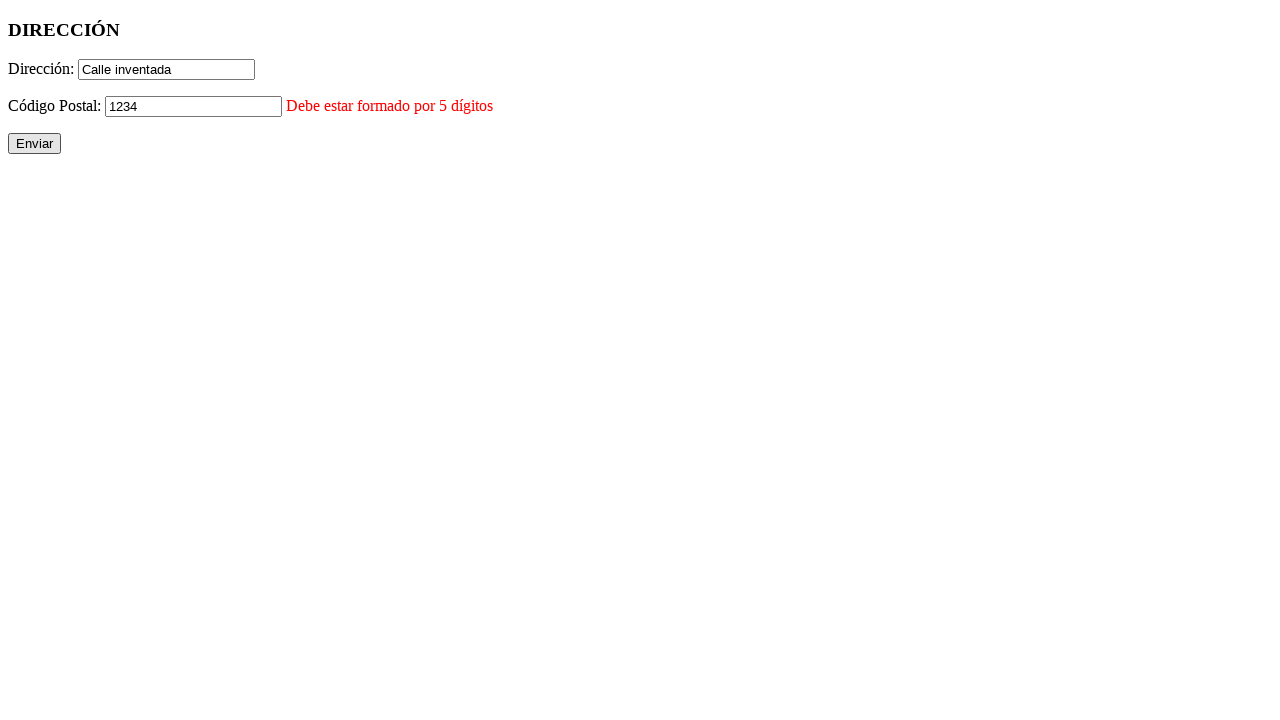

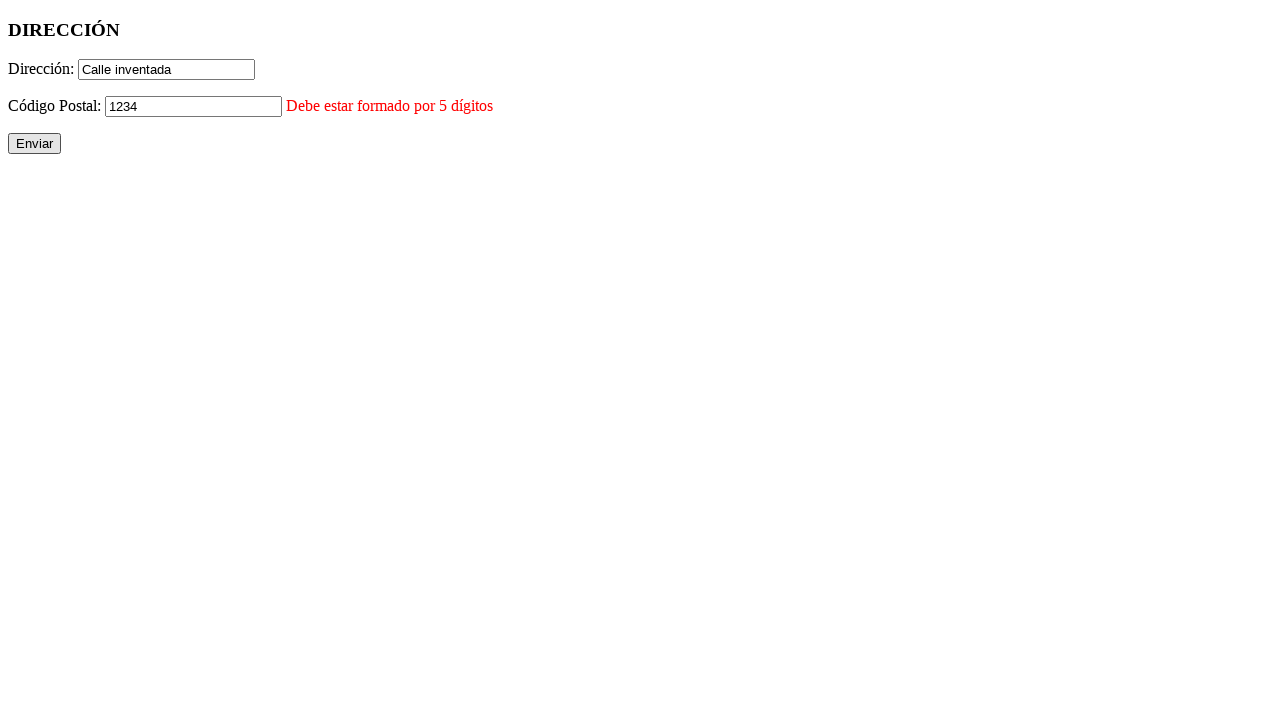